Tests user registration flow by filling out the registration form with first name, last name, email, password, confirming password, accepting terms, and clicking the register button.

Starting URL: https://play1.automationcamp.ir/register.html

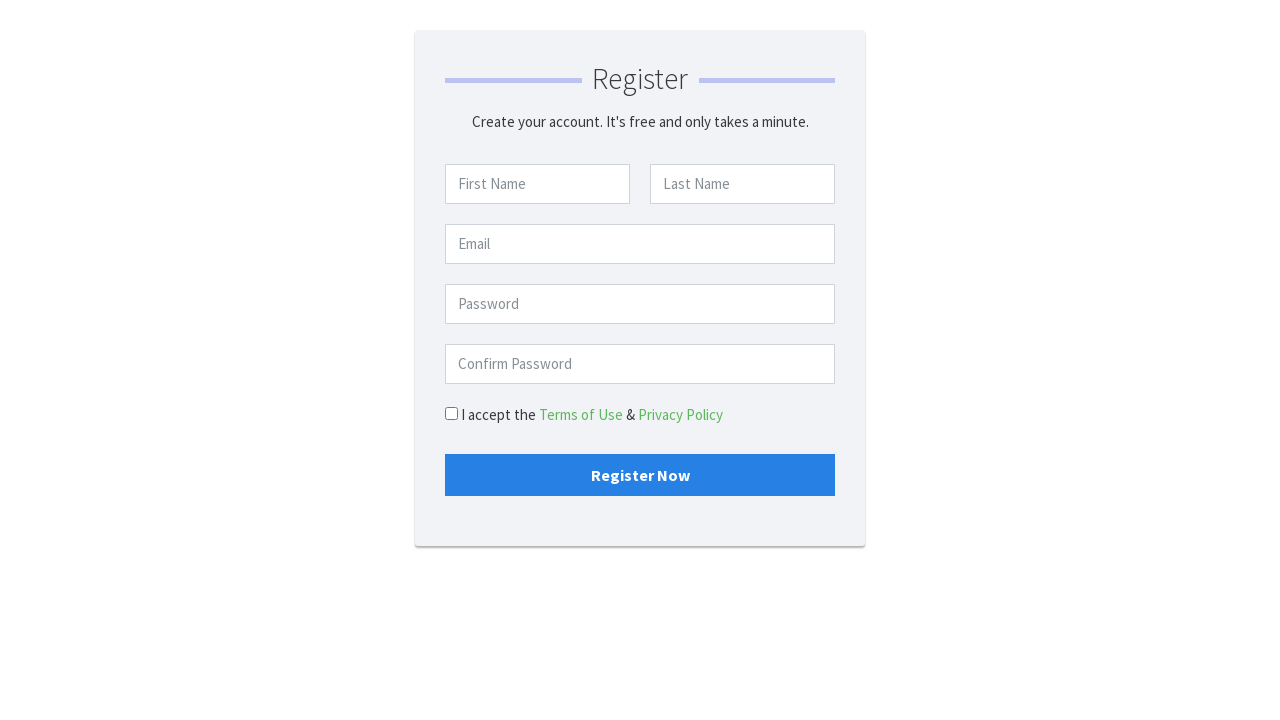

Filled first name field with 'John' on input[placeholder='First Name']
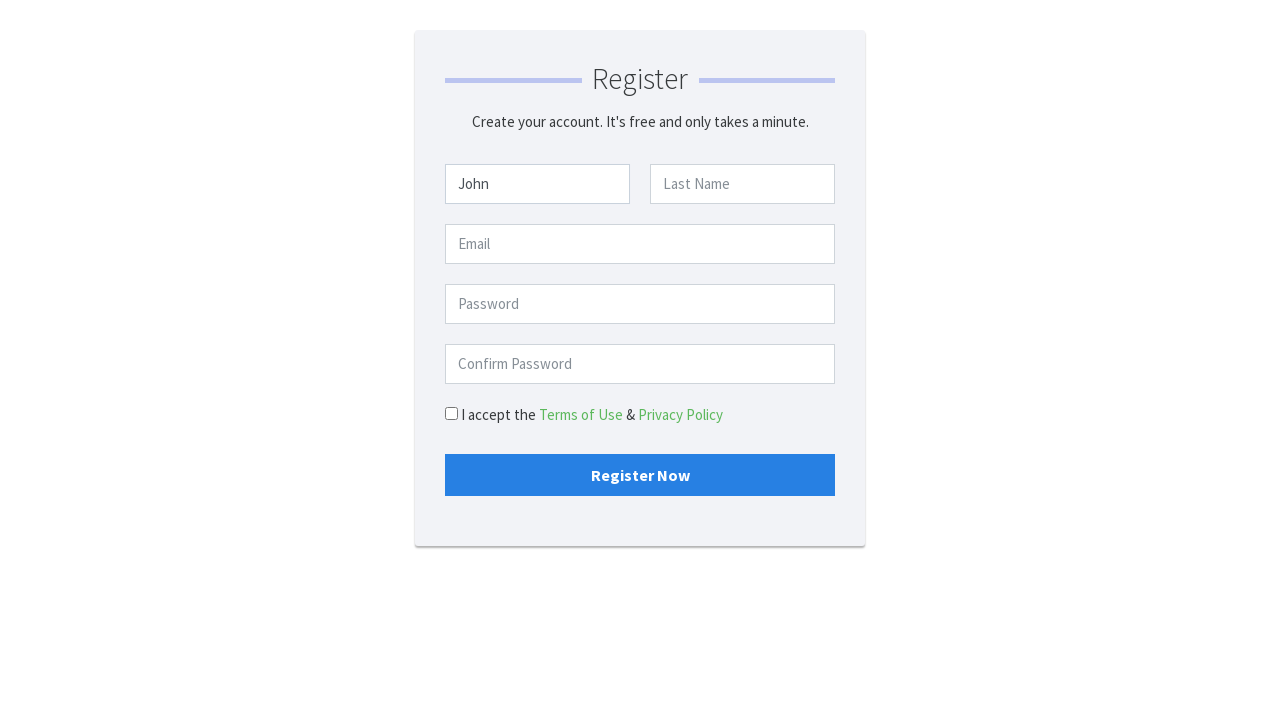

Filled last name field with 'Smith' on input[placeholder='Last Name']
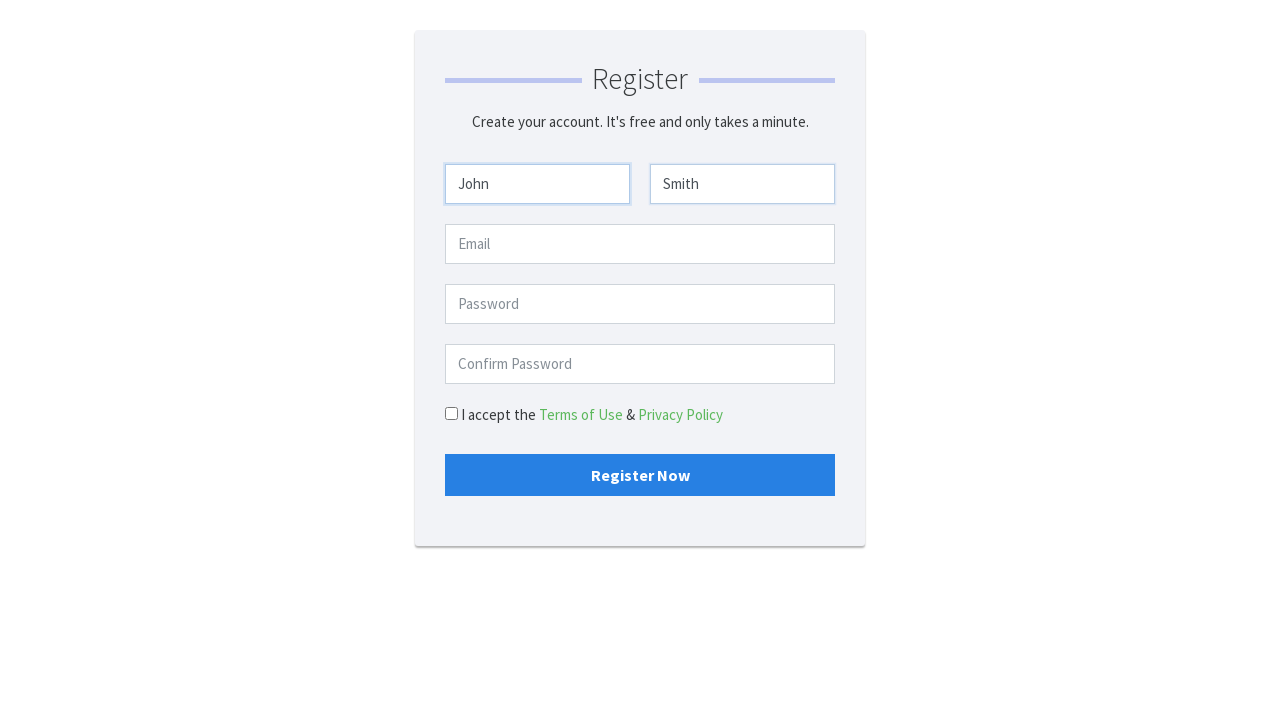

Filled email field with 'john.smith.test@example.com' on input[placeholder='Email']
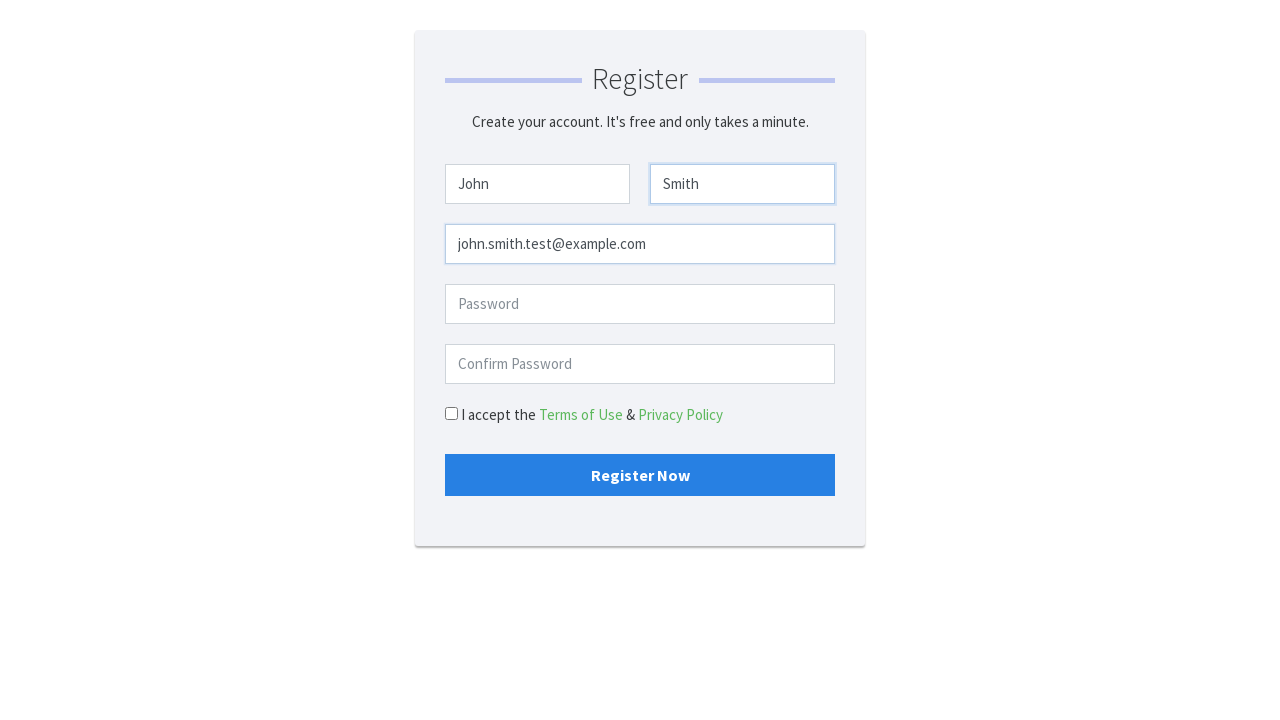

Filled password field with 'SecurePass123!' on input[placeholder='Password']
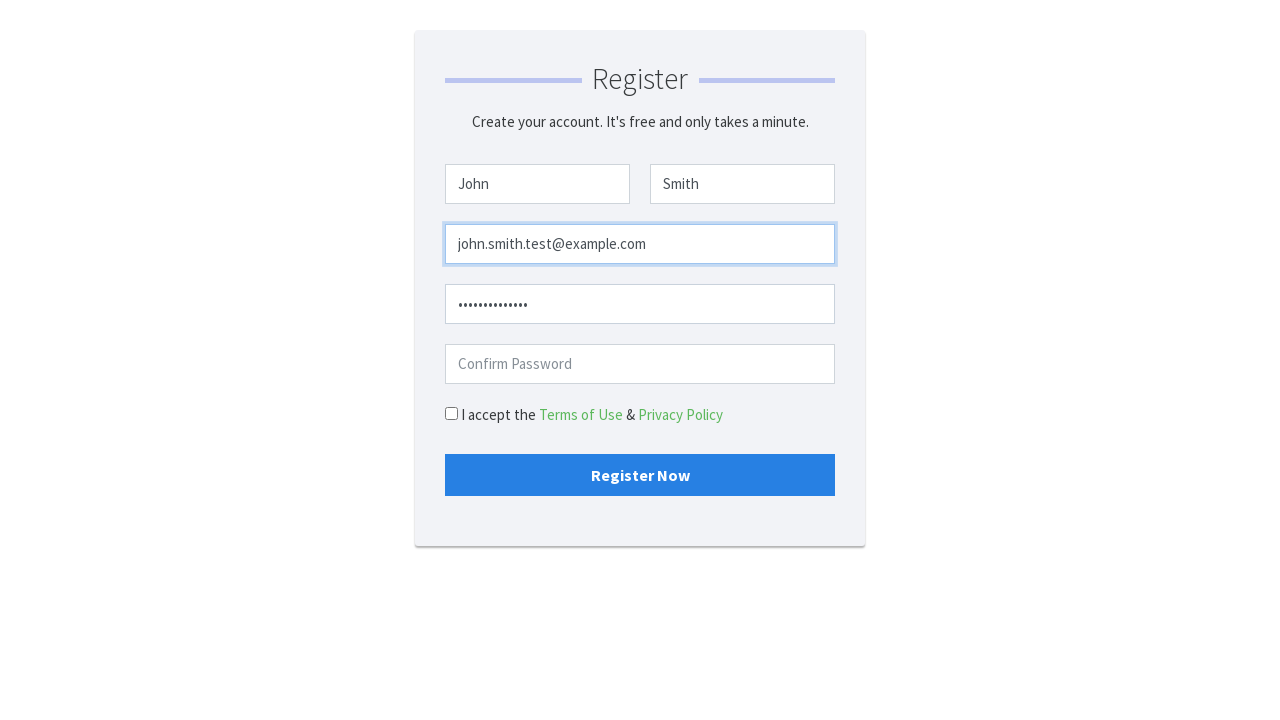

Filled confirm password field with 'SecurePass123!' on input[placeholder='Confirm Password']
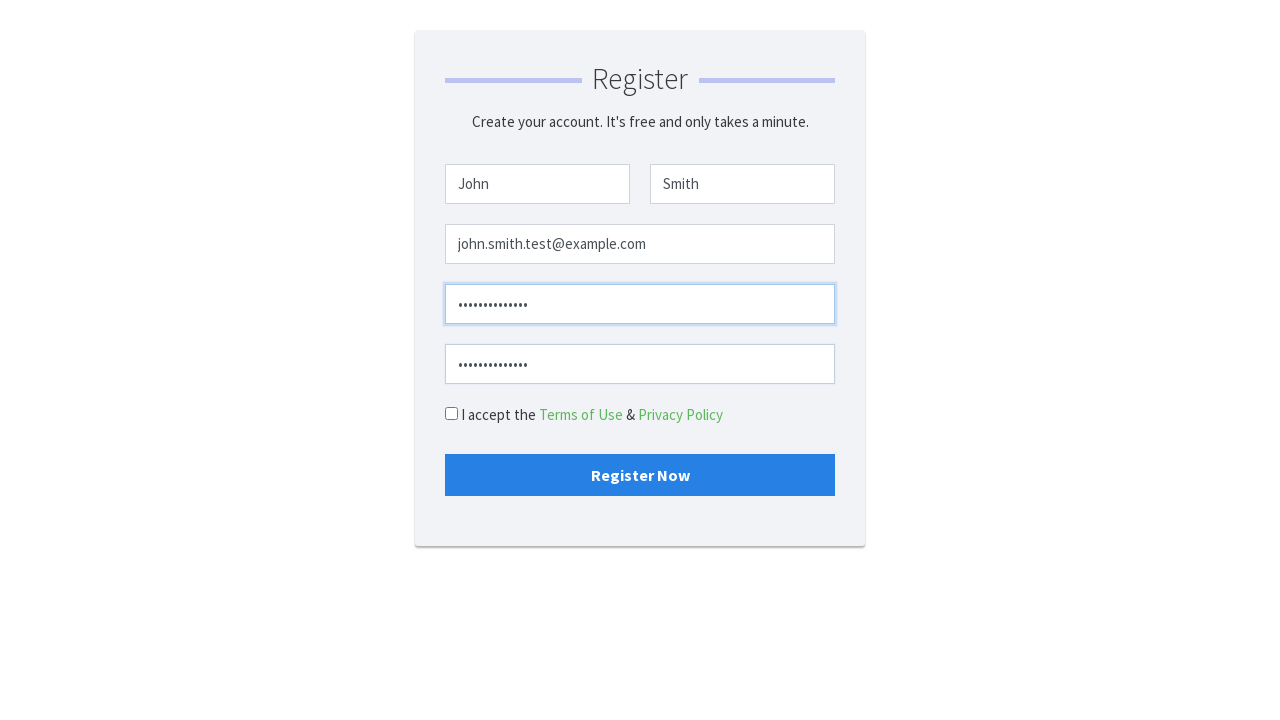

Checked the 'I accept the terms' checkbox at (452, 413) on internal:role=checkbox[name="I accept the"i]
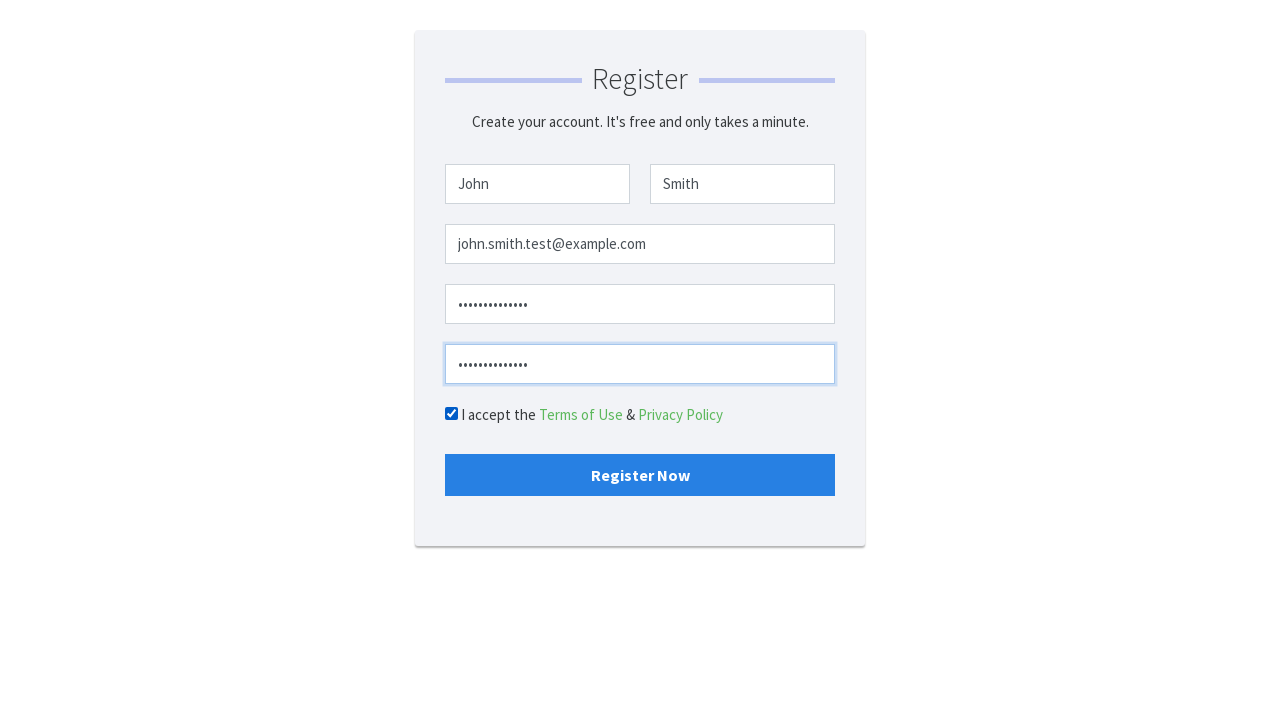

Clicked the 'Register Now' button to submit registration form at (640, 475) on internal:role=button[name="Register Now"i]
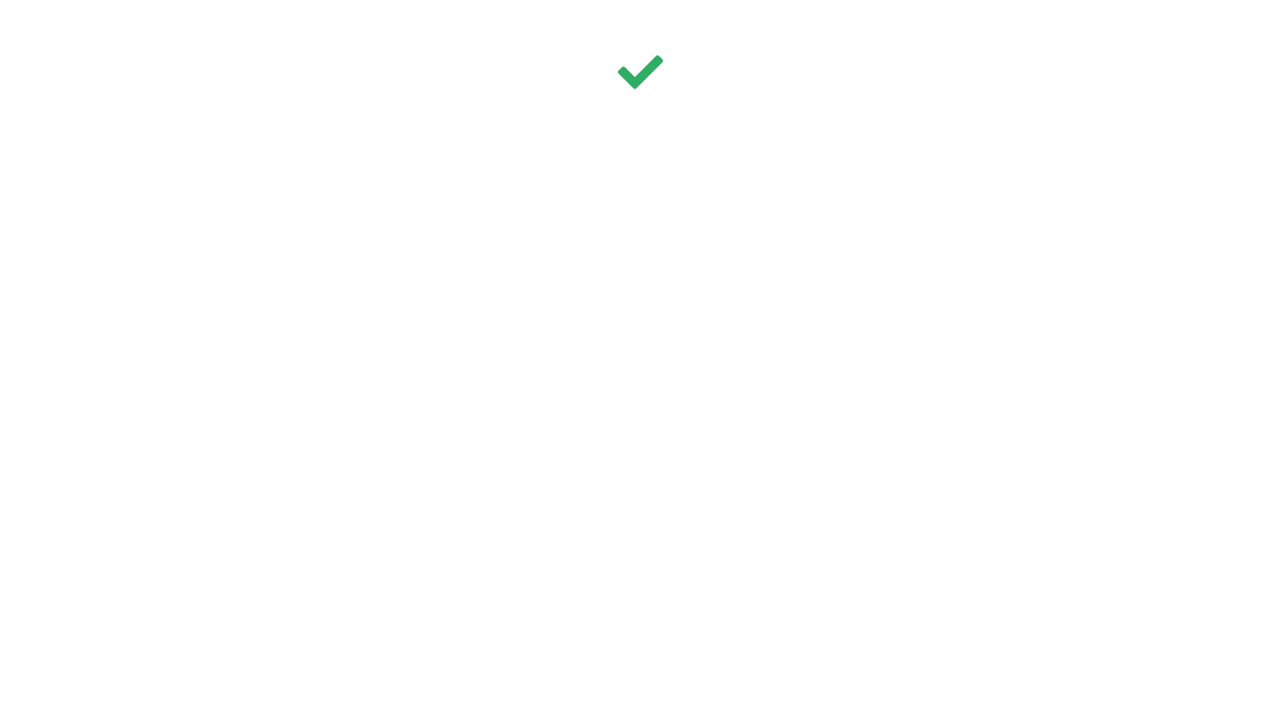

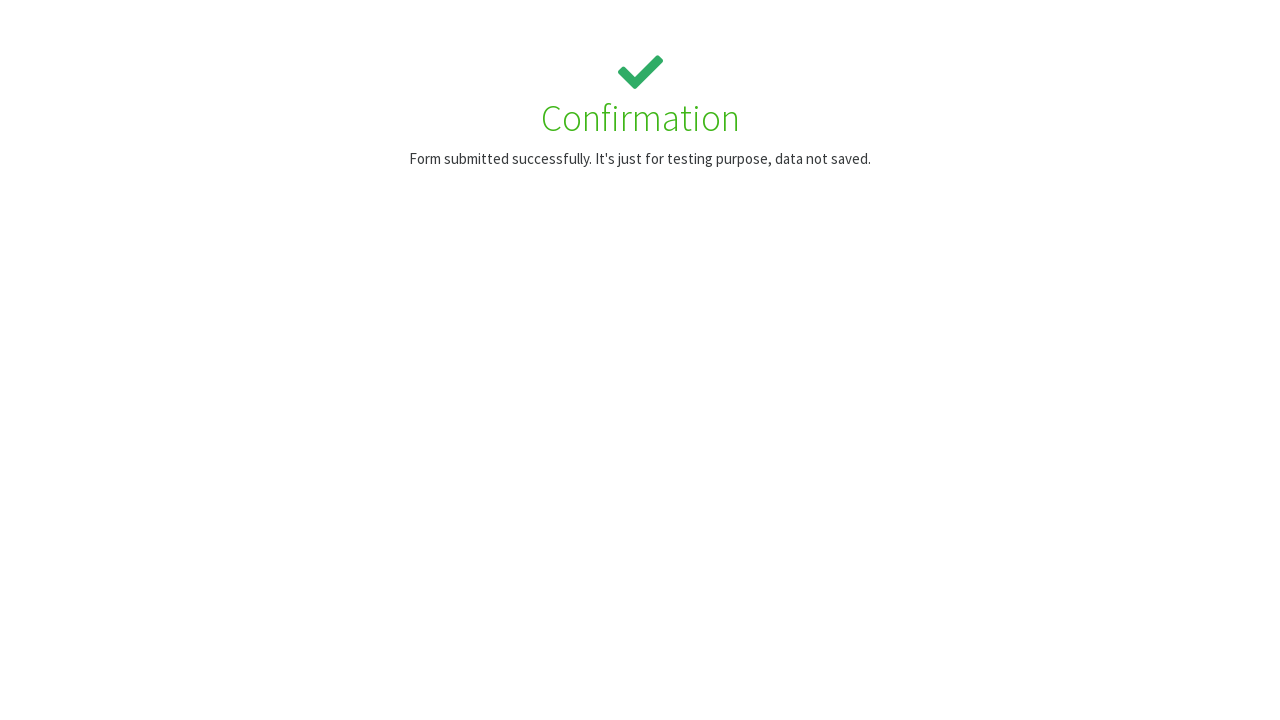